Tests notification messages by clicking a link and verifying the displayed notification

Starting URL: https://the-internet.herokuapp.com/notification_message_rendered

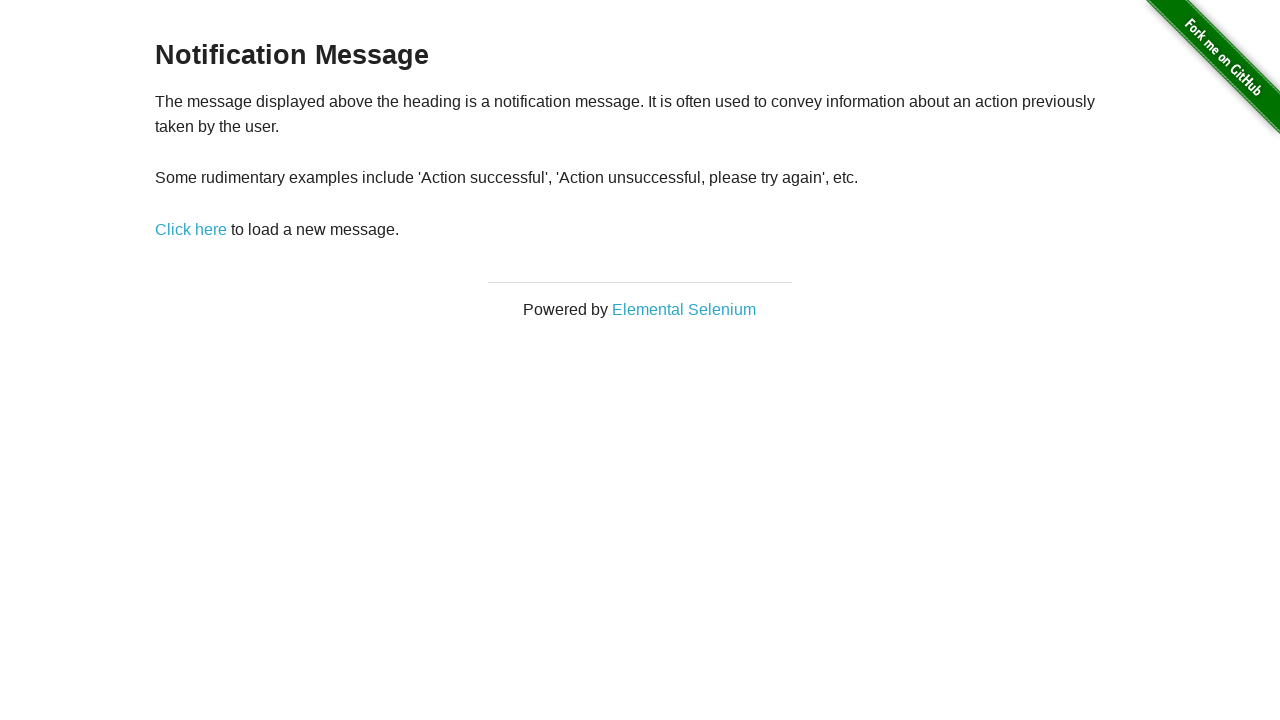

Clicked 'Click here' link to trigger notification at (191, 229) on a:text('Click here')
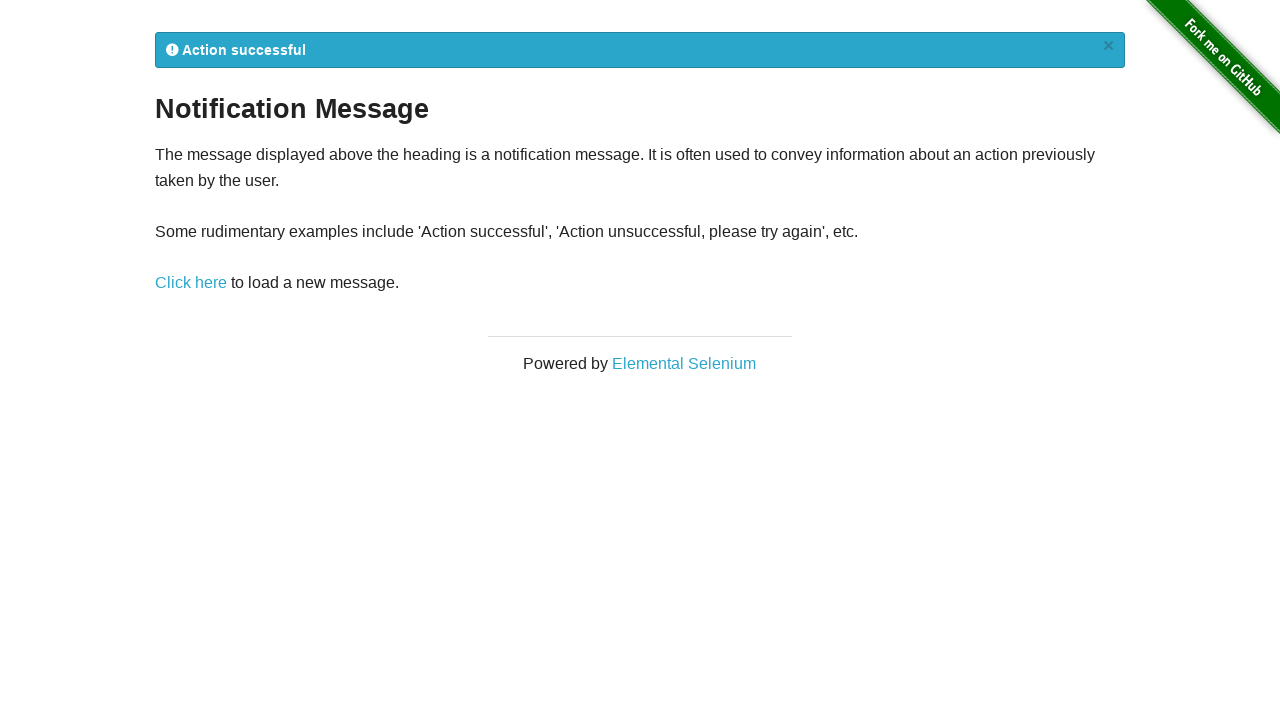

Notification message appeared and became visible
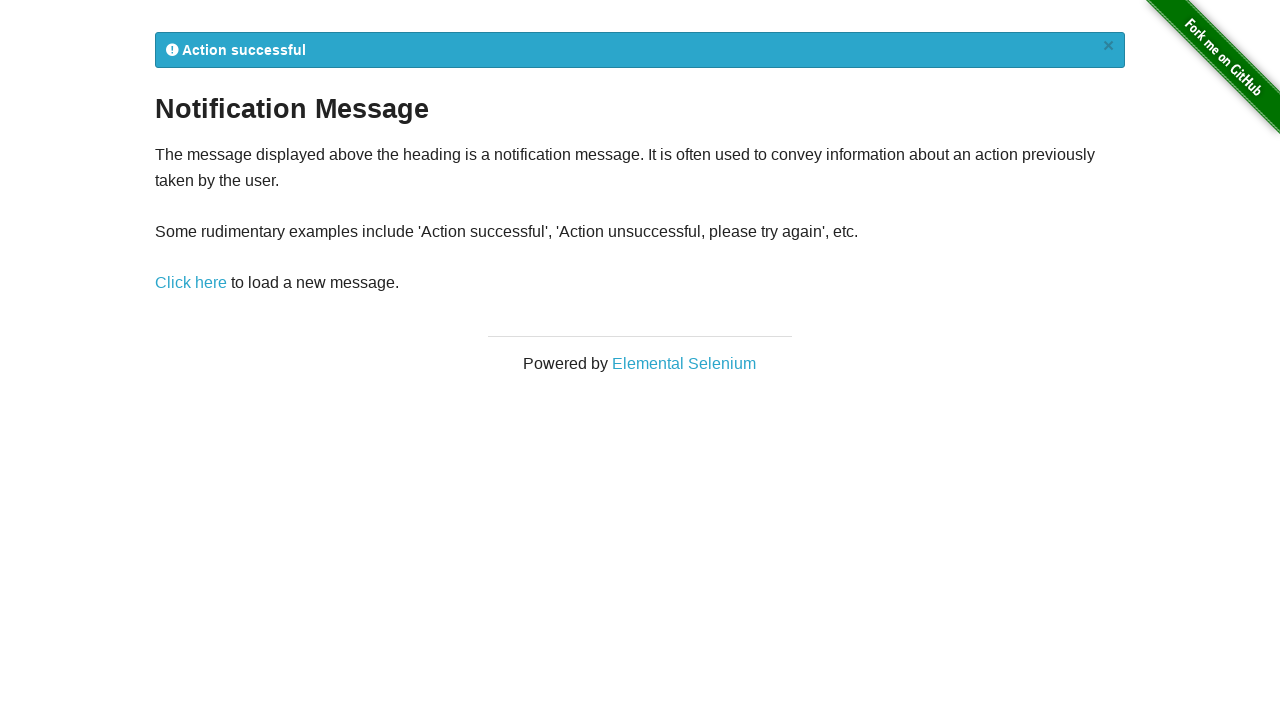

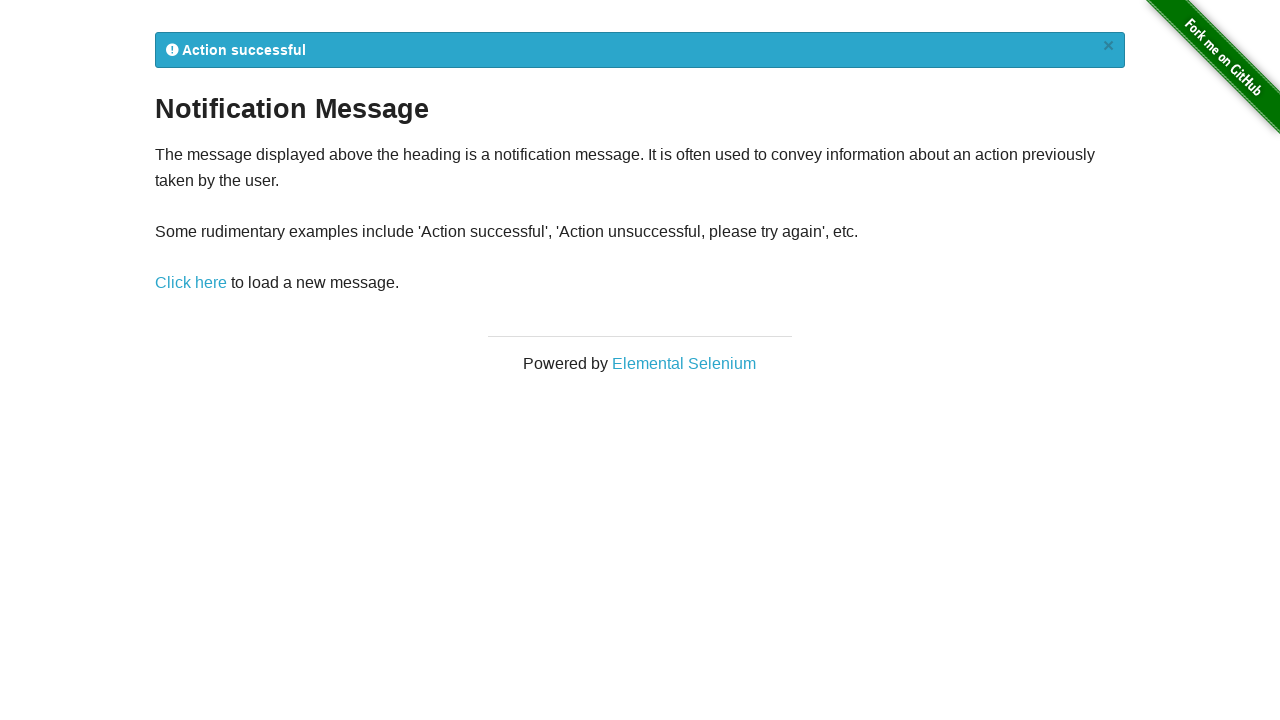